Tests CSS selector usage on an automation practice page by filling an autocomplete field, clicking a radio button, and verifying the selection

Starting URL: https://rahulshettyacademy.com/AutomationPractice/

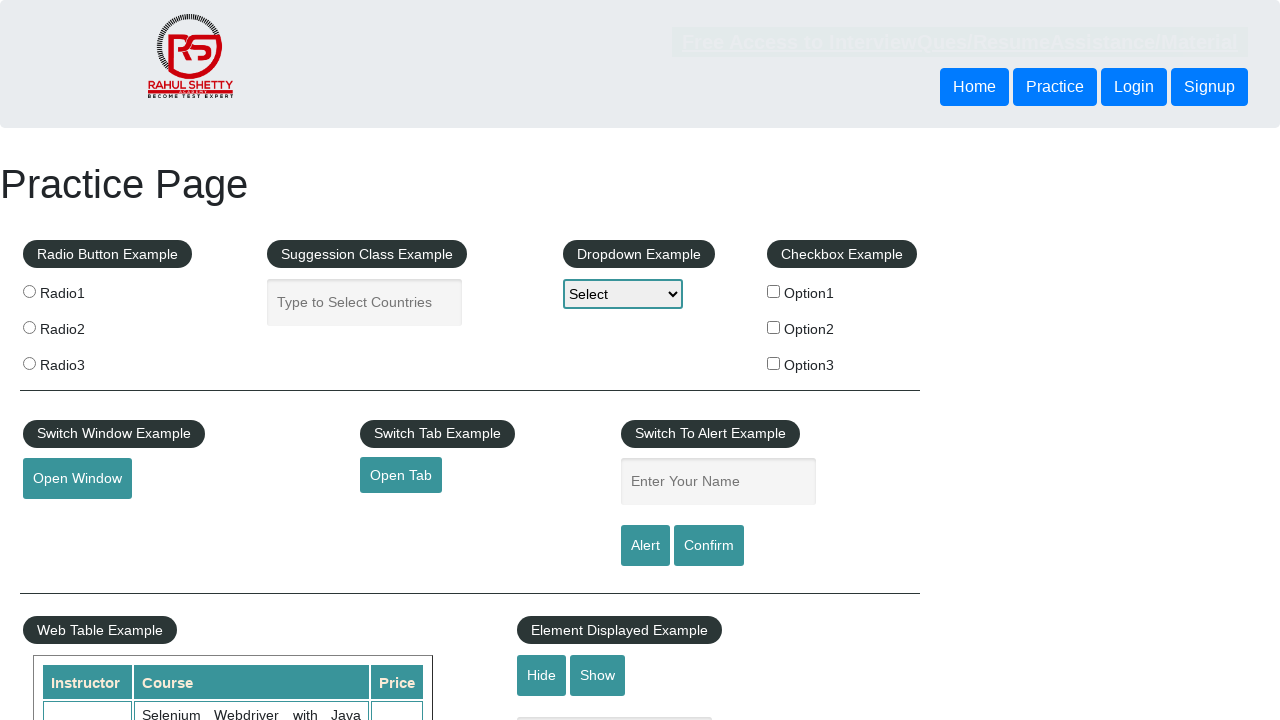

Navigated to automation practice page
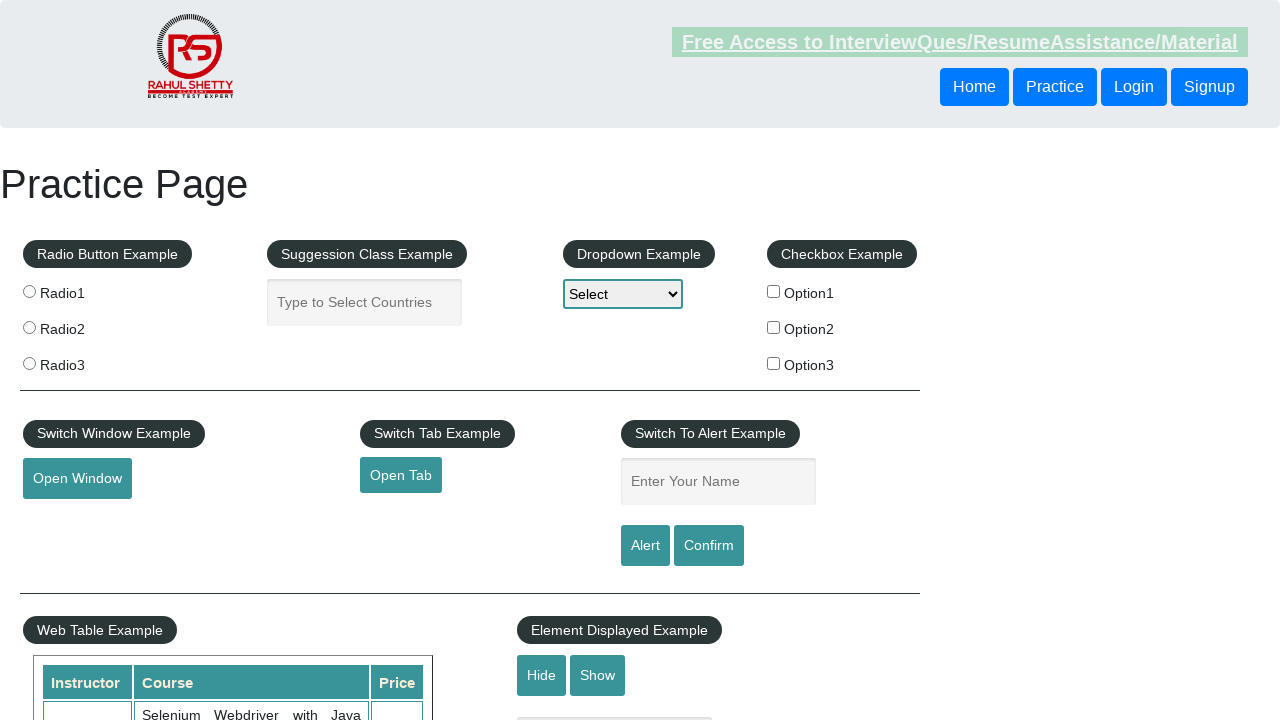

Filled autocomplete field with 'test equation' on #autocomplete
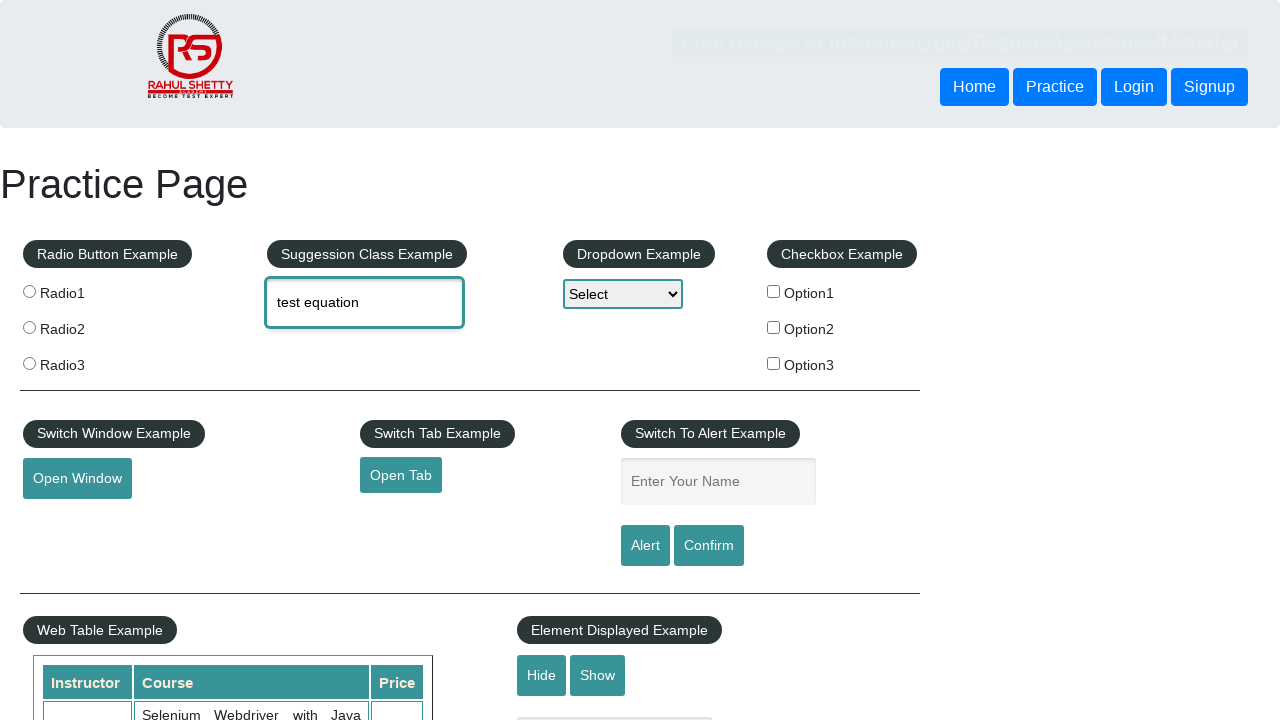

Clicked radio button 1 at (29, 291) on label[for='radio1'] input.radioButton
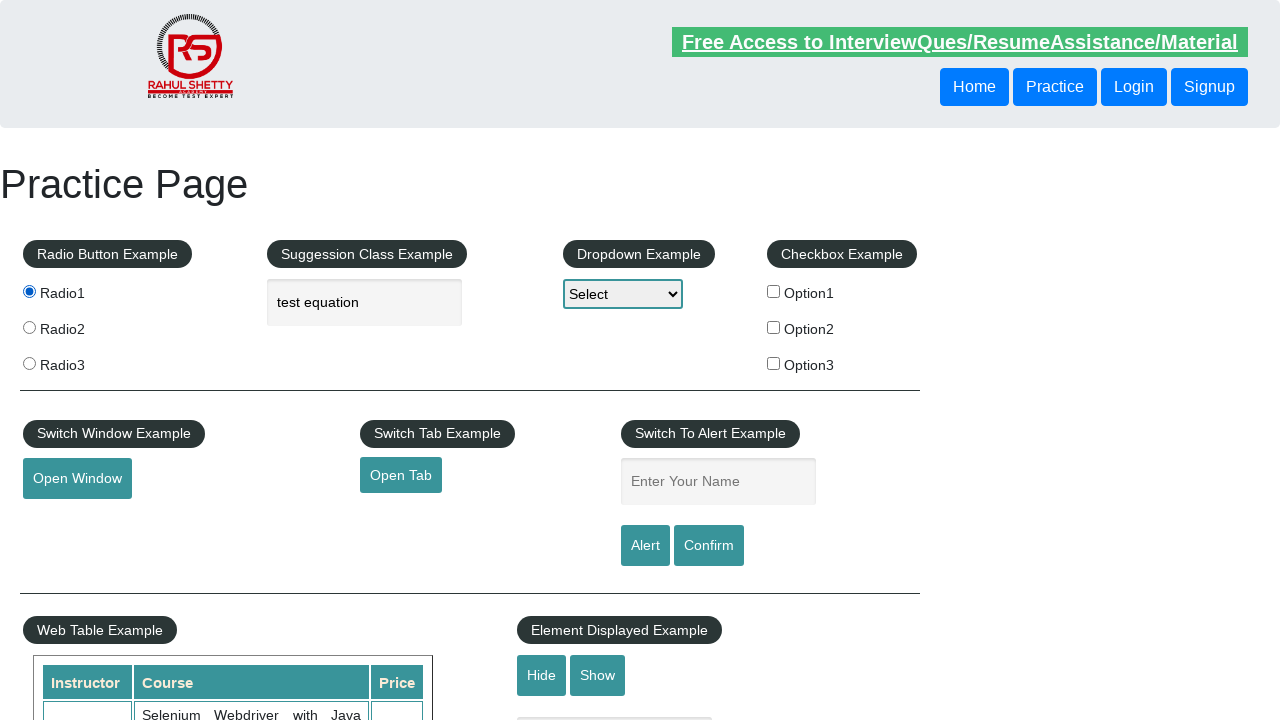

Verified radio button 1 is checked
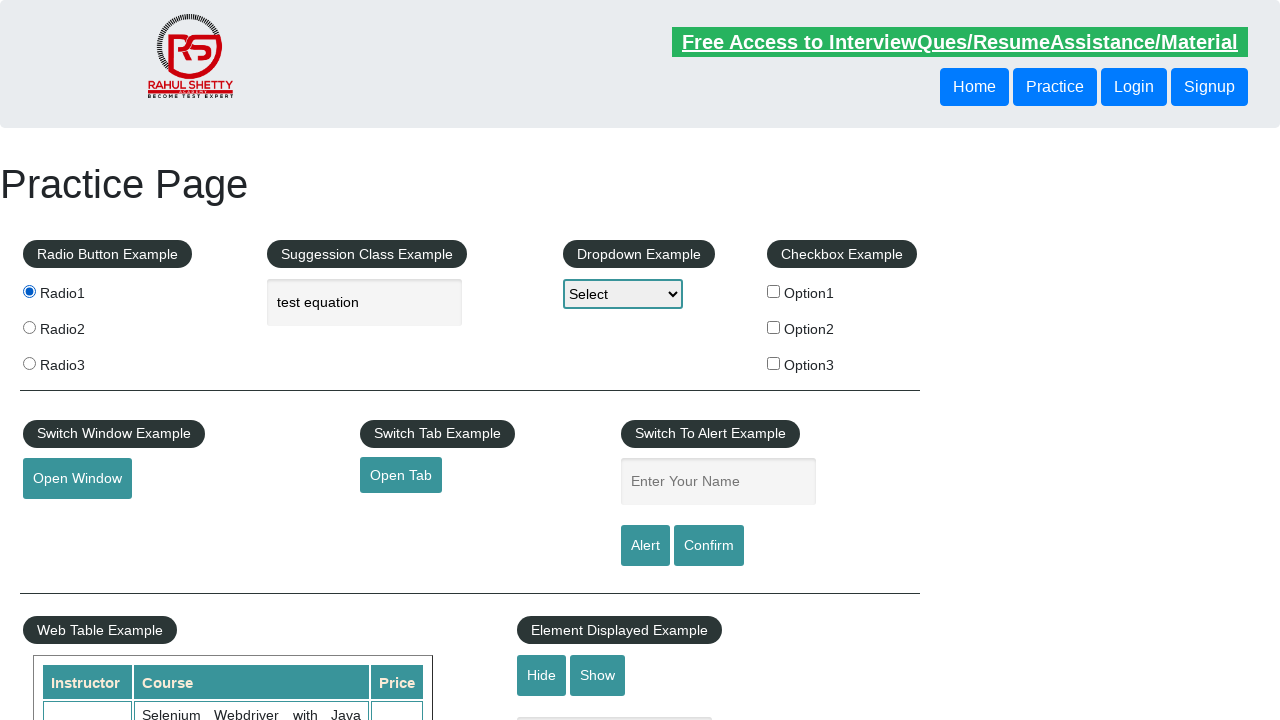

Retrieved DOM attribute value: radio3
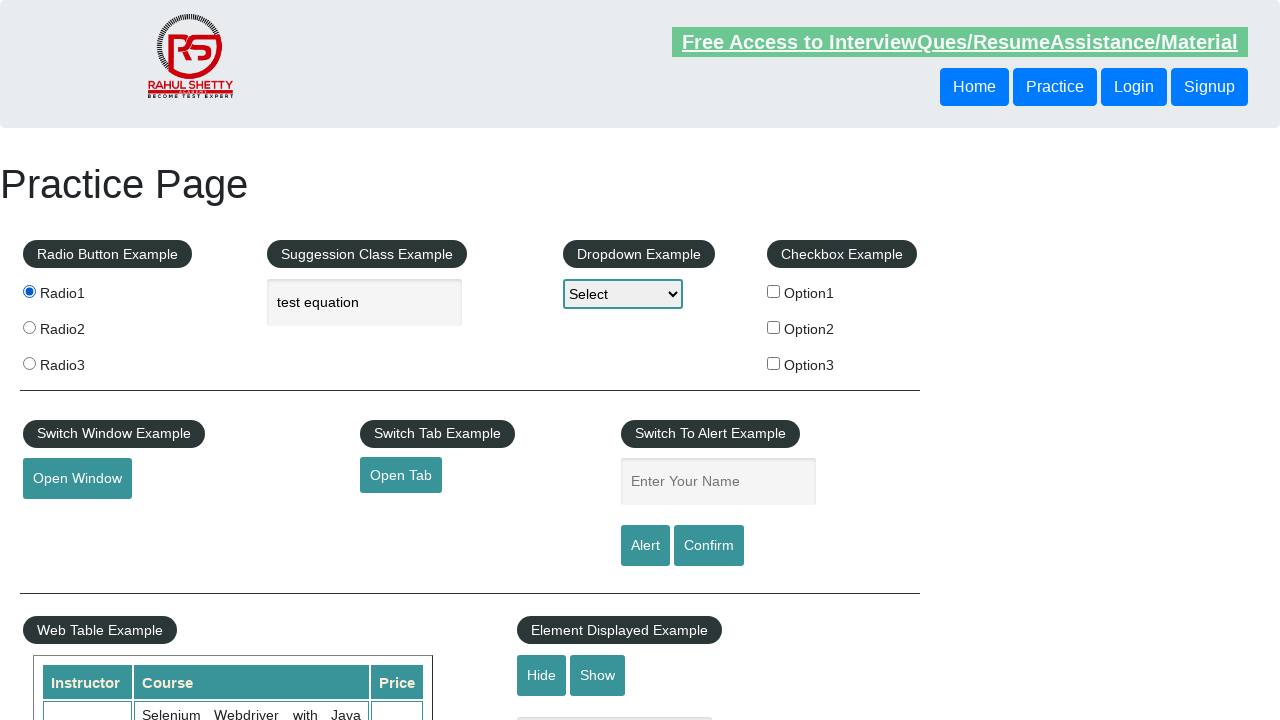

Printed DOM value: radio3
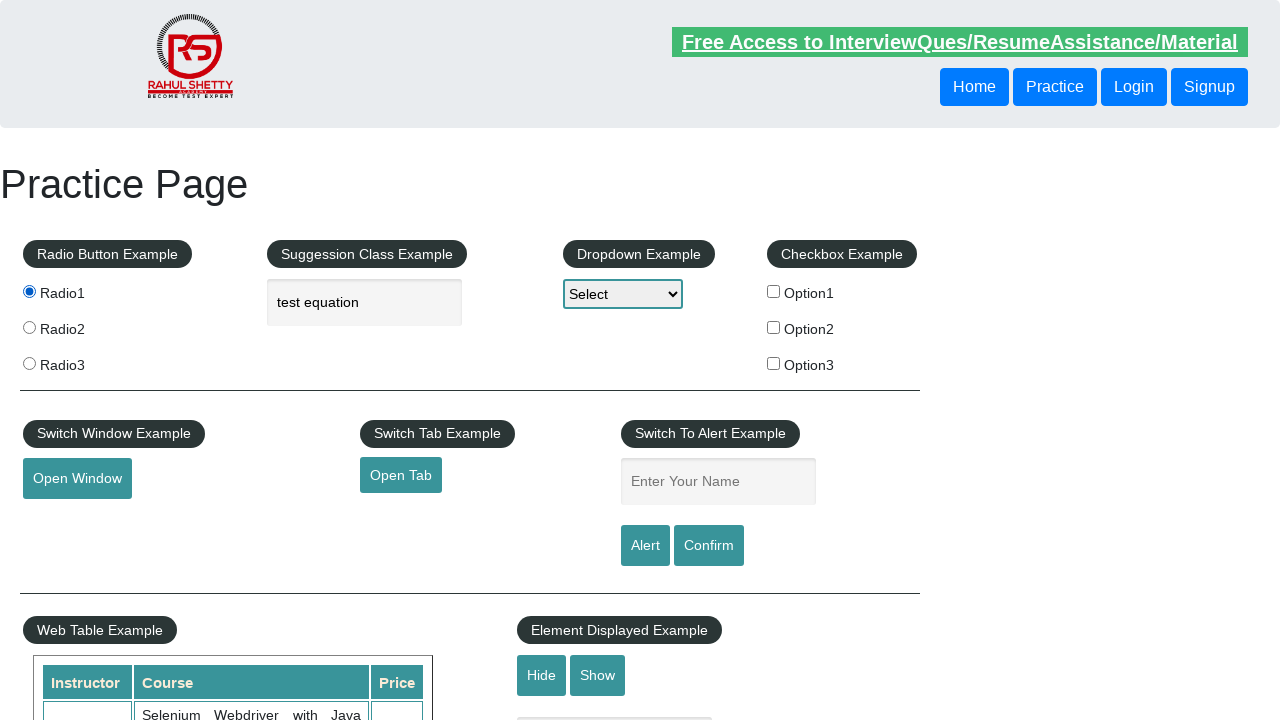

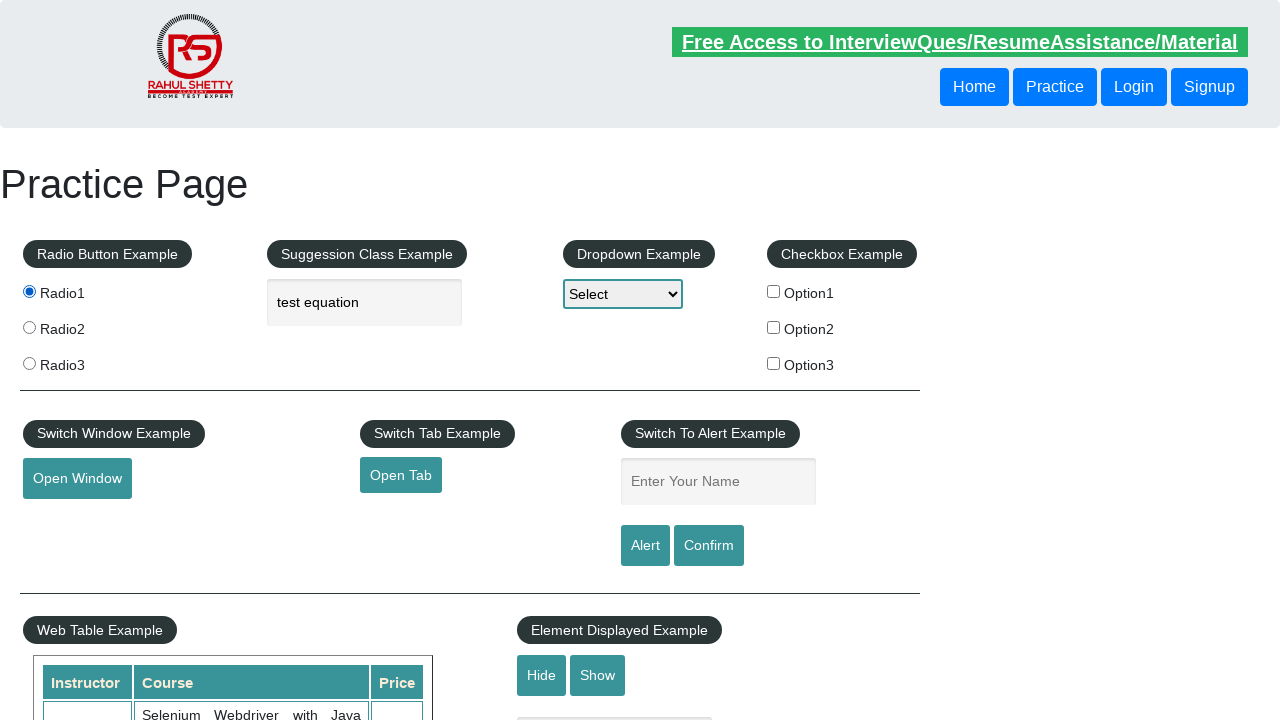